Tests dynamic loading functionality by clicking a start button and waiting for dynamically loaded content to appear with the text "Hello World!"

Starting URL: http://the-internet.herokuapp.com/dynamic_loading/2

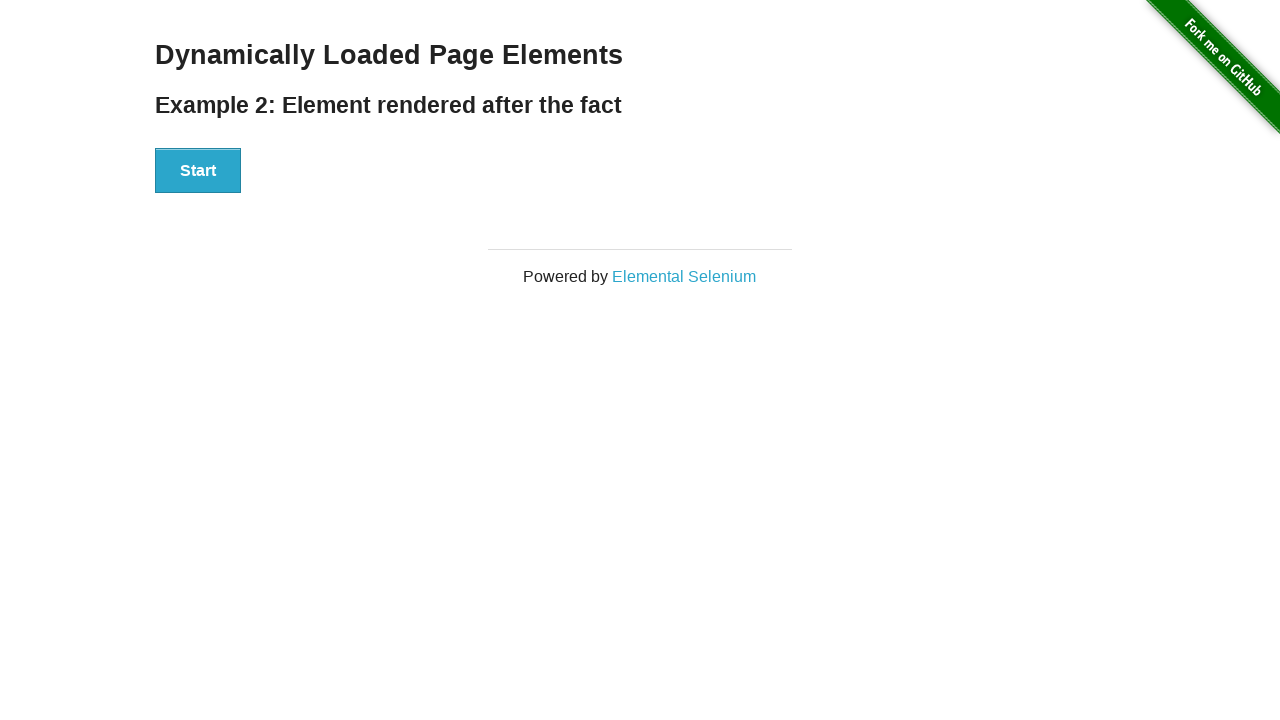

Navigated to dynamic loading test page
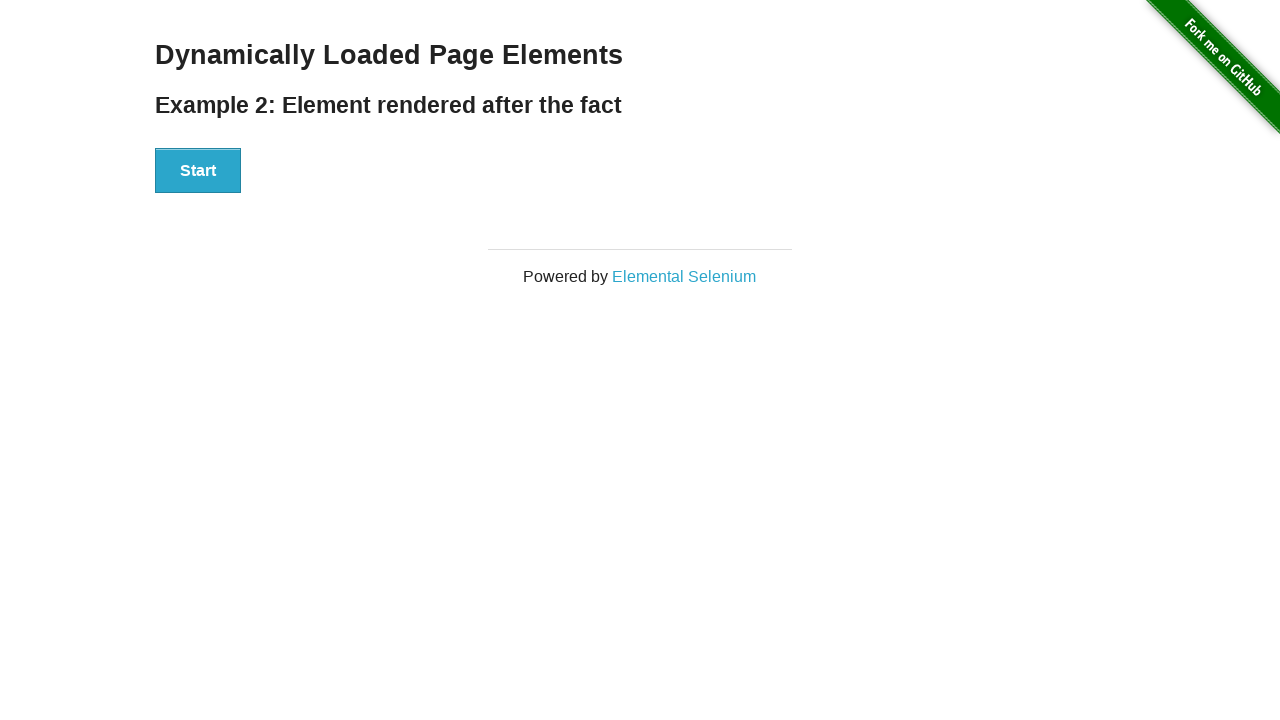

Clicked start button to trigger dynamic loading at (198, 171) on #start>button
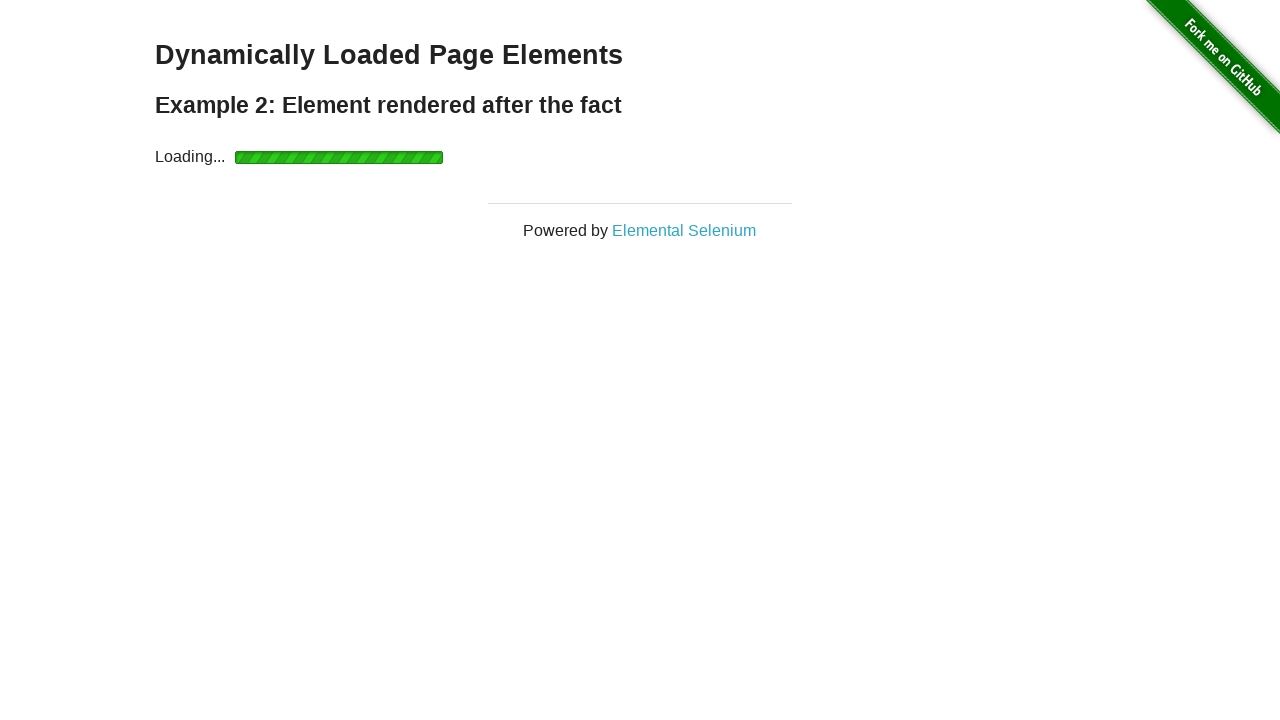

Waited for dynamically loaded content to appear
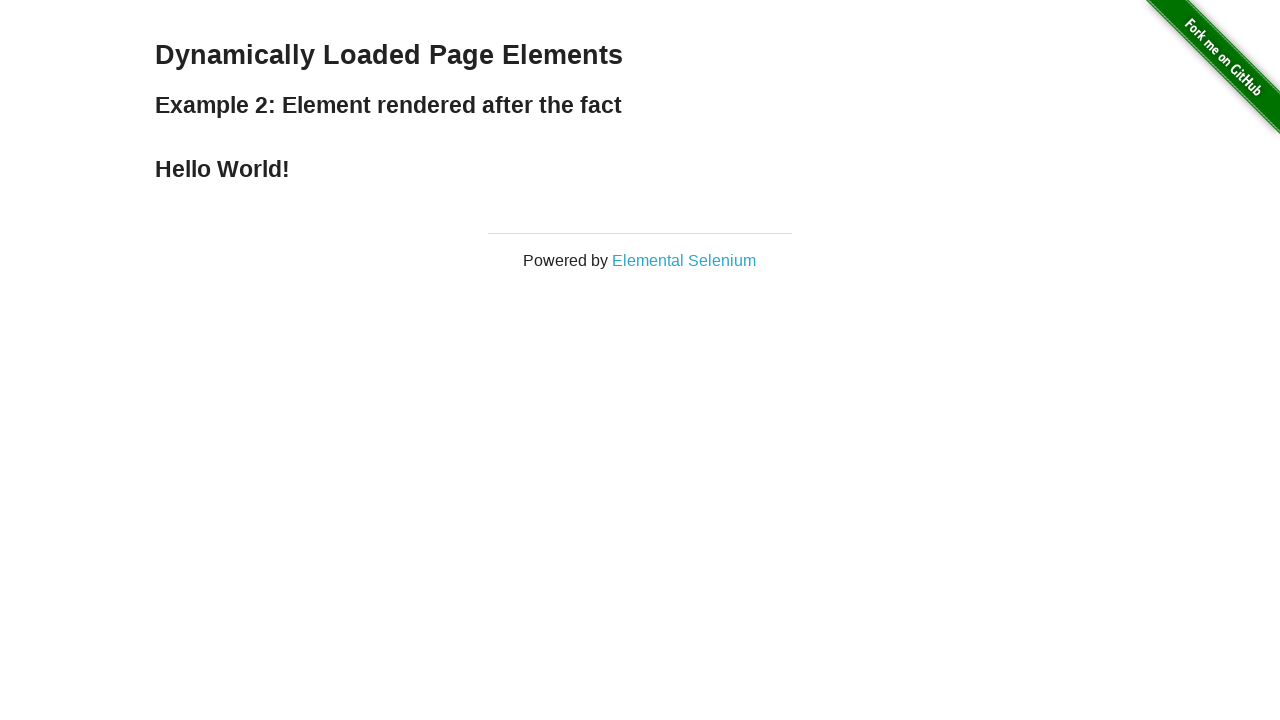

Retrieved text content from result element
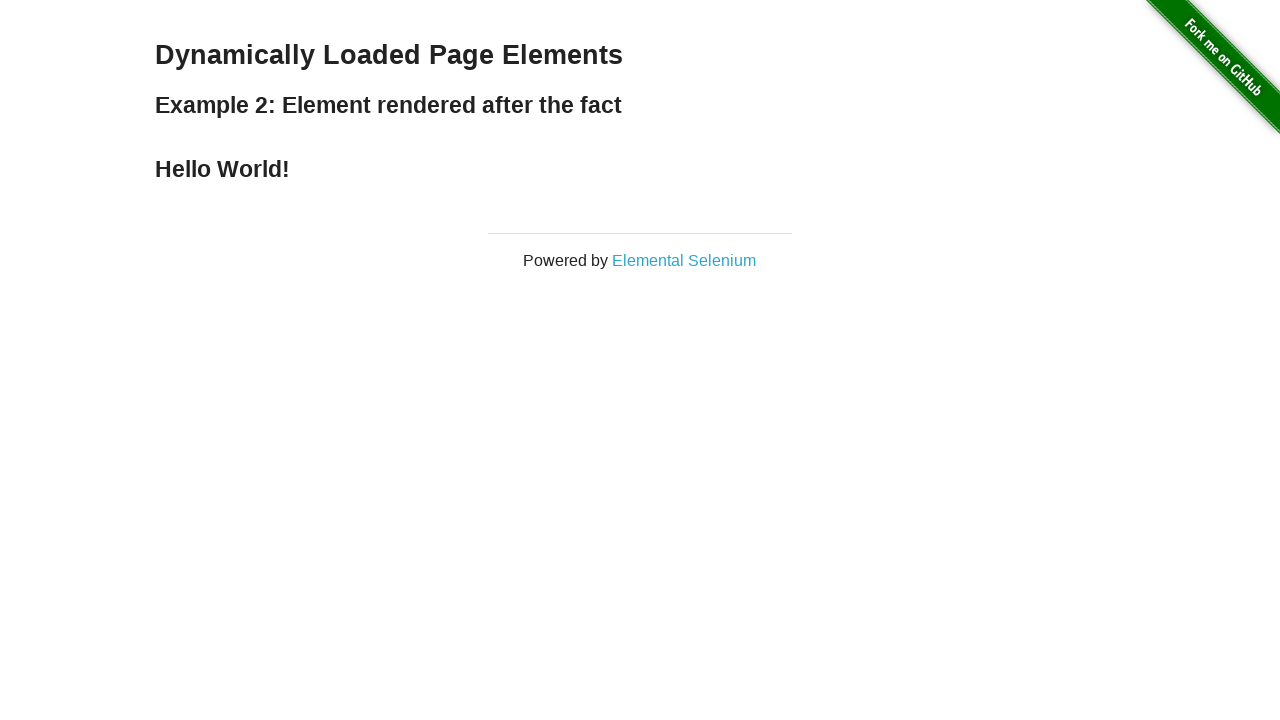

Asserted that result text matches 'Hello World!'
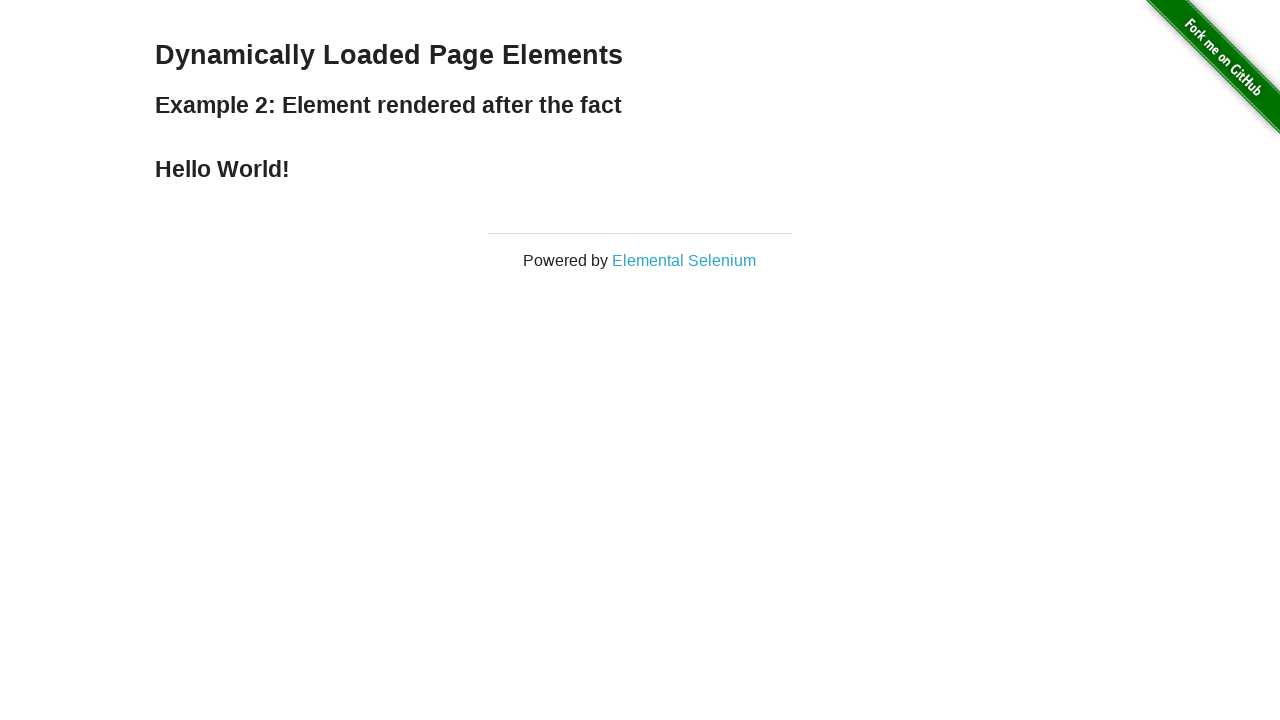

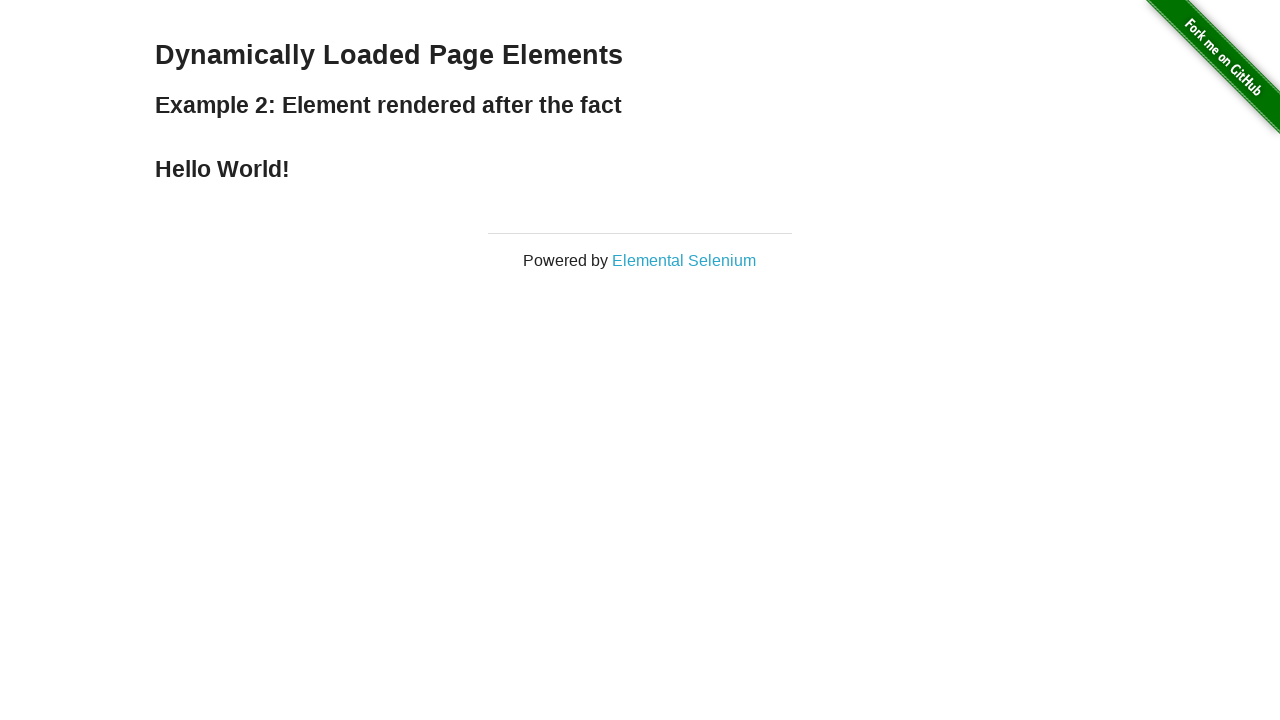